Tests adding todo items by filling the input field, pressing Enter, and verifying the items appear in the list

Starting URL: https://demo.playwright.dev/todomvc

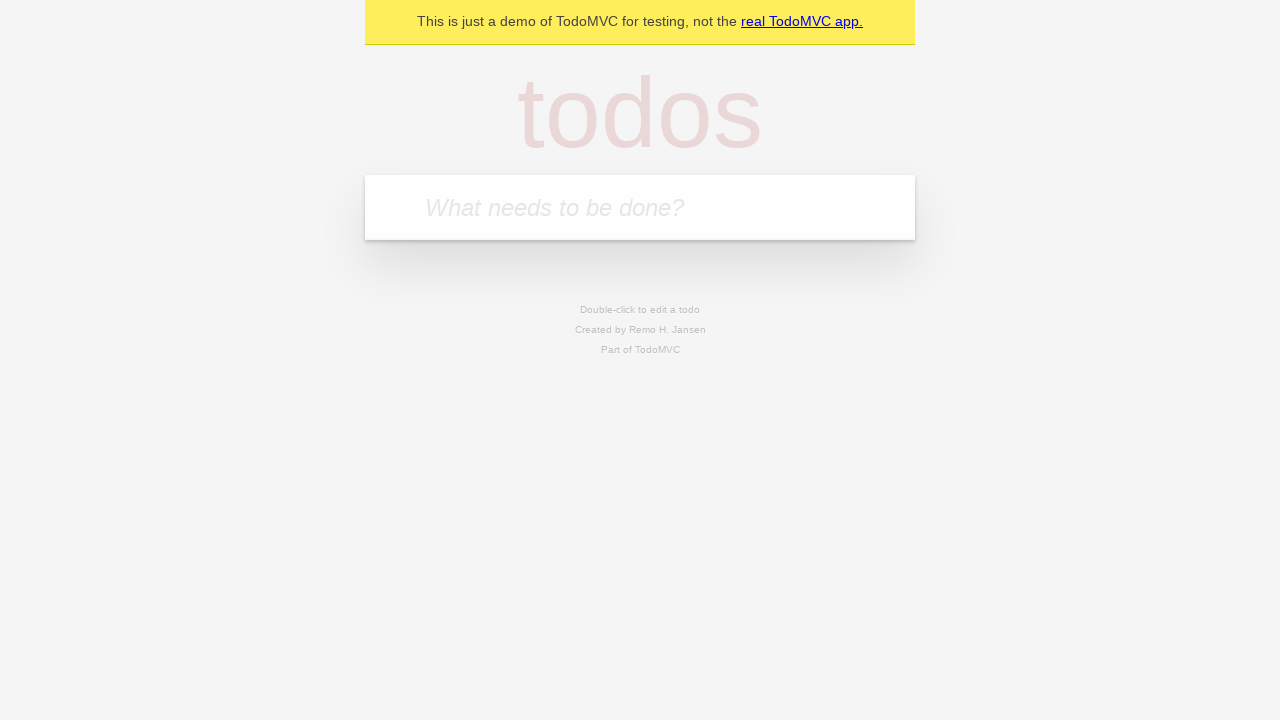

Filled input field with first todo item 'buy some cheese' on .new-todo
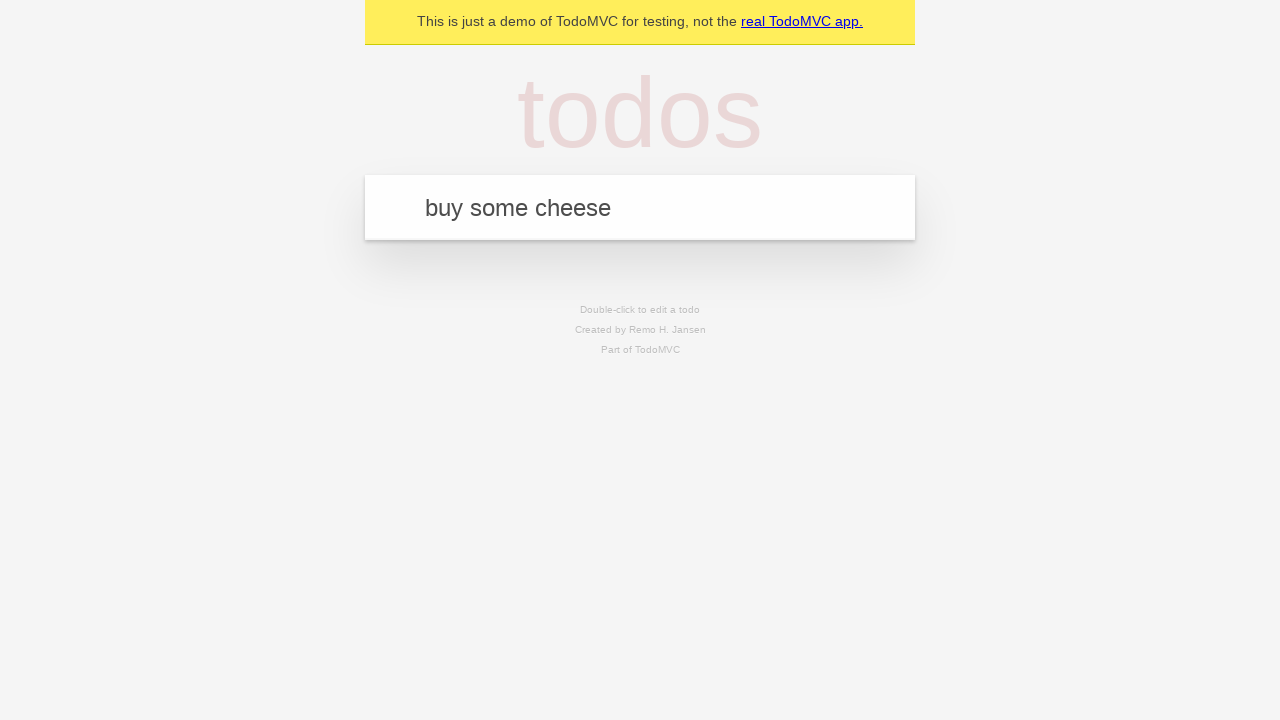

Pressed Enter to submit first todo item on .new-todo
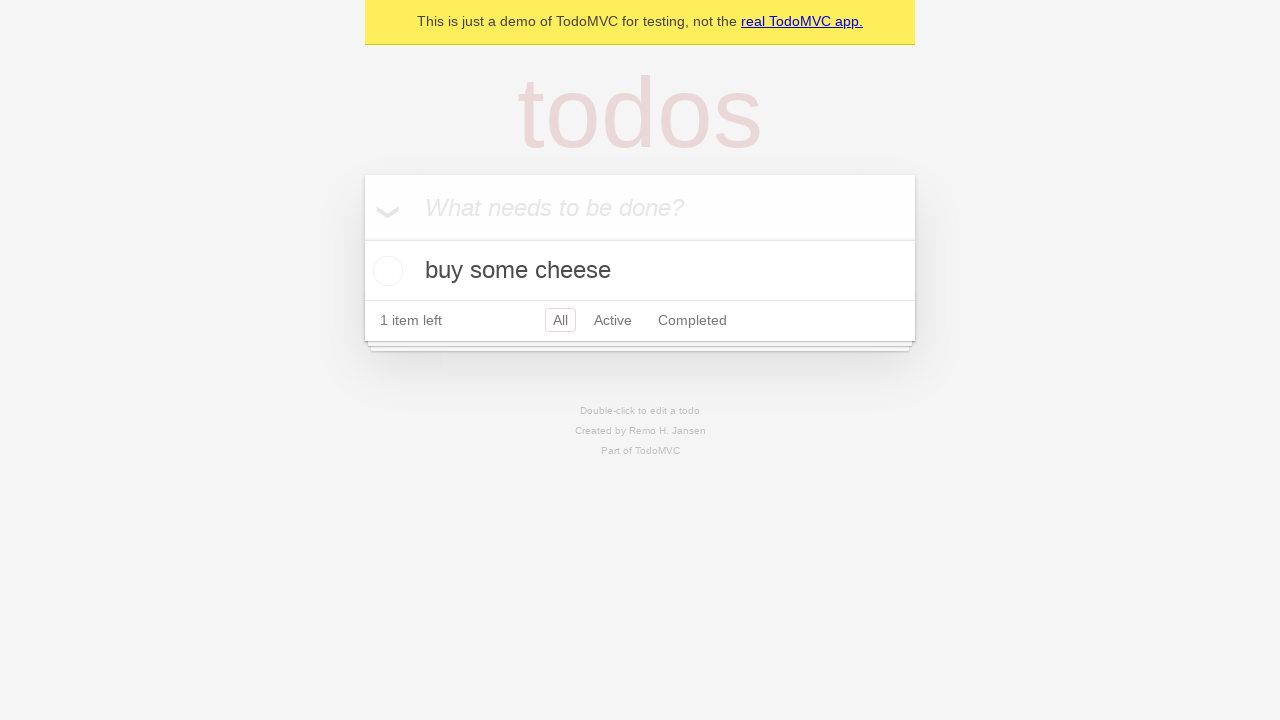

First todo item appeared in the list
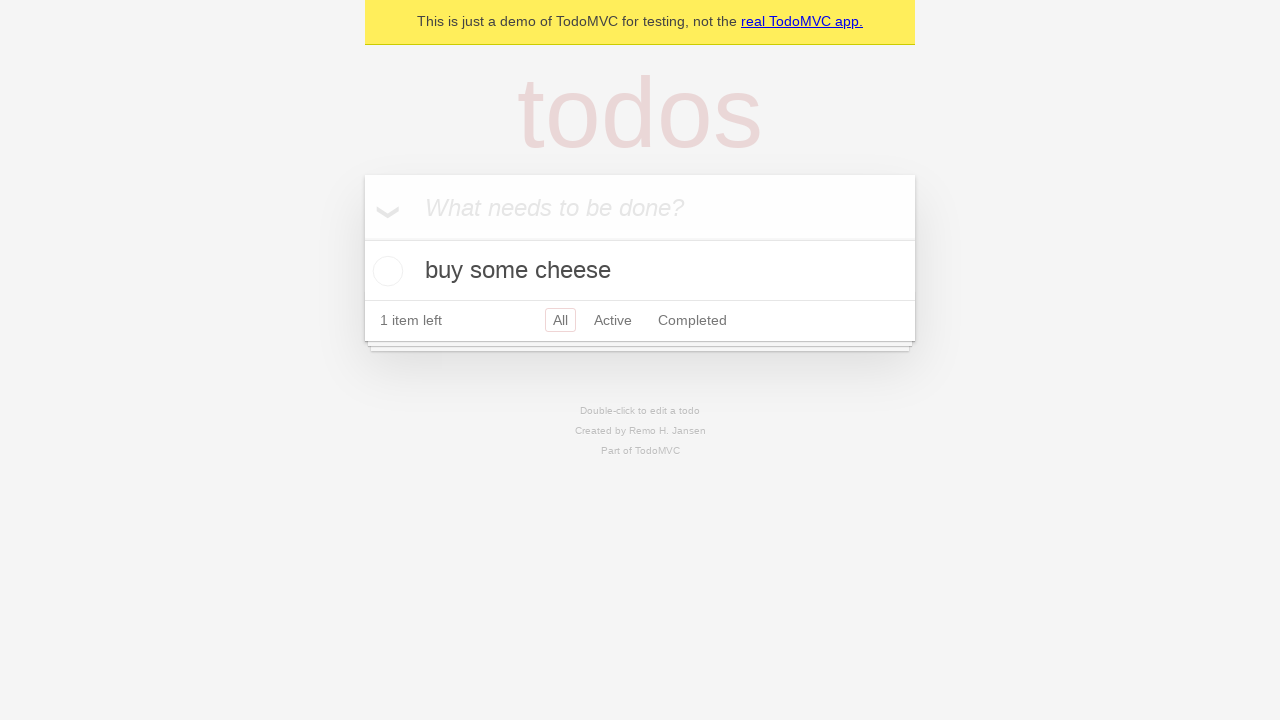

Filled input field with second todo item 'feed the cat' on .new-todo
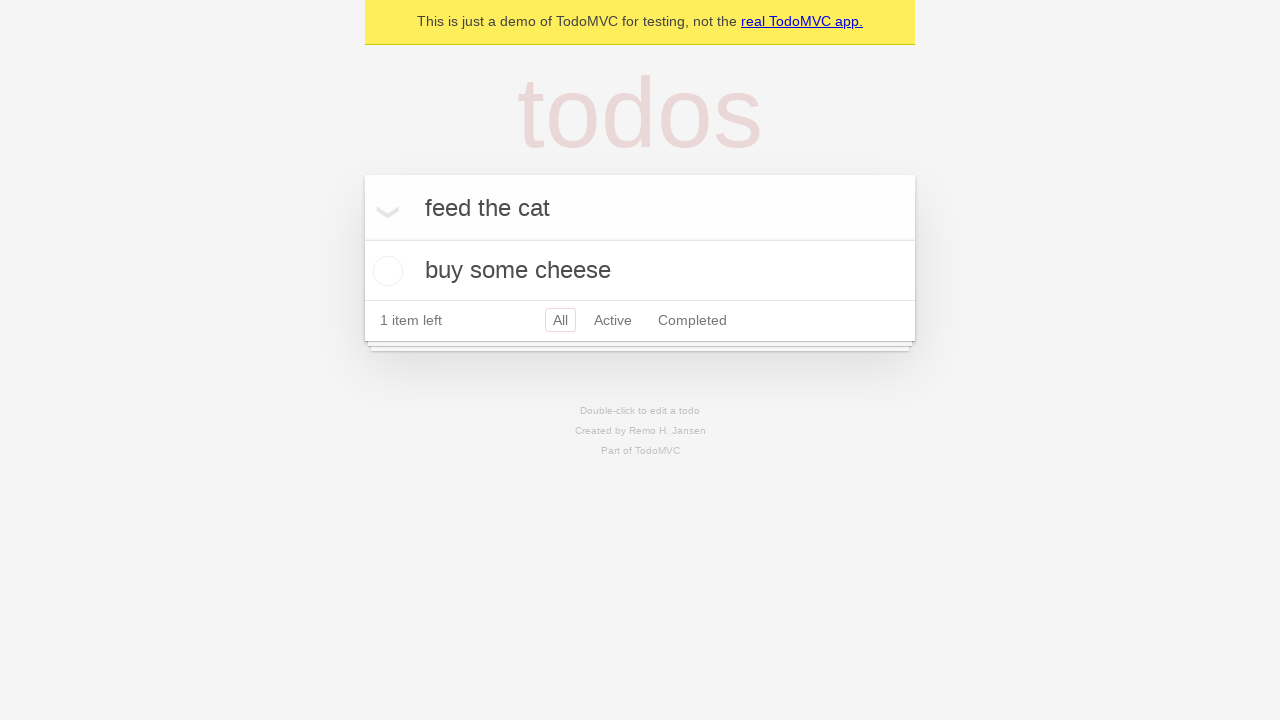

Pressed Enter to submit second todo item on .new-todo
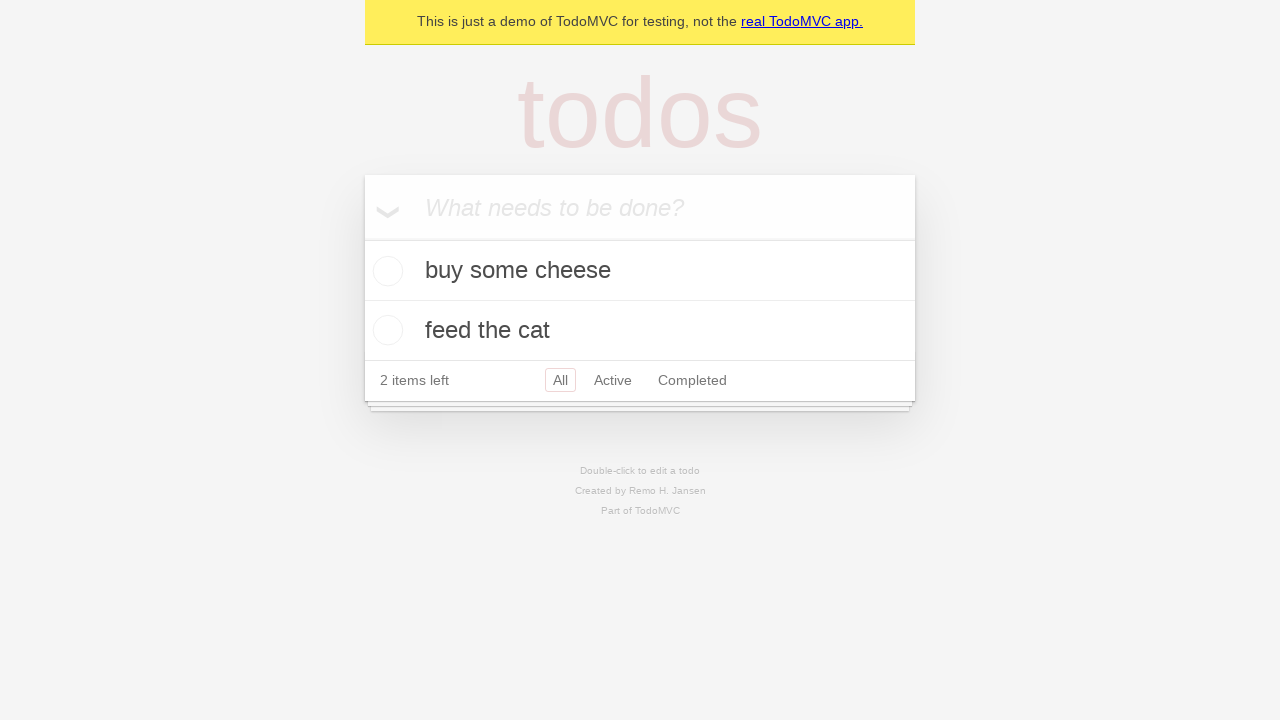

Second todo item appeared as second item in the list
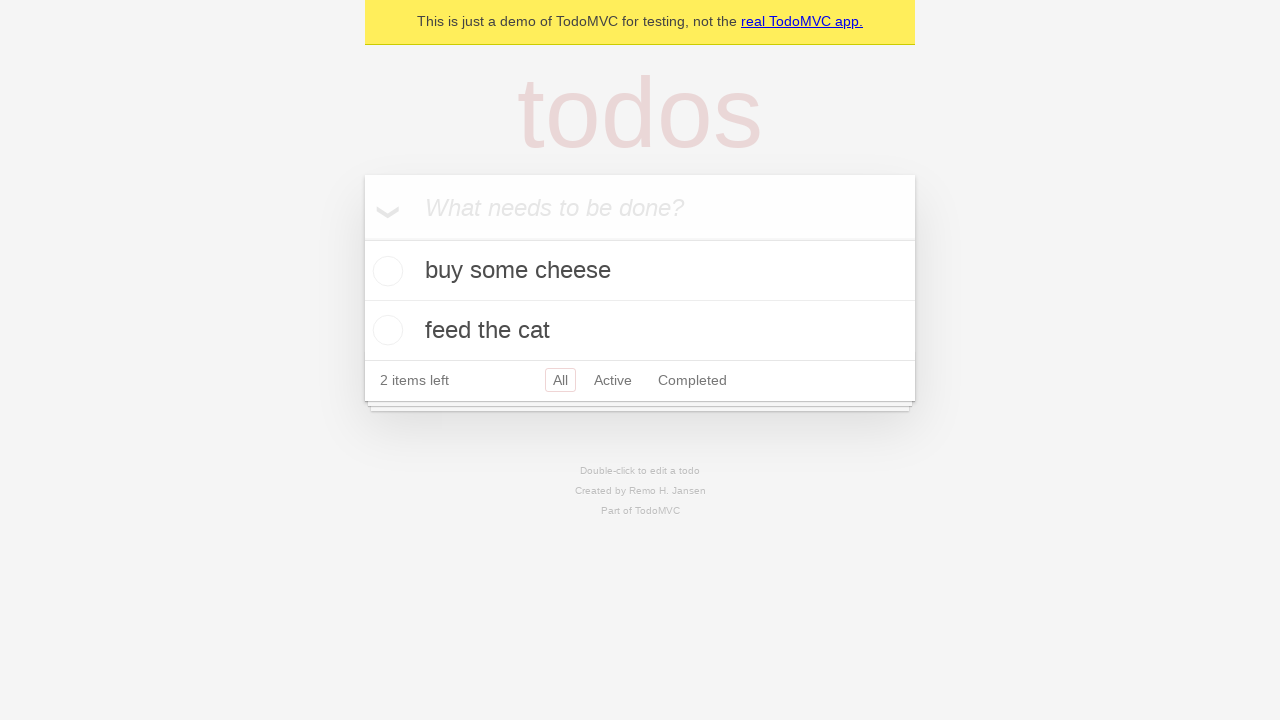

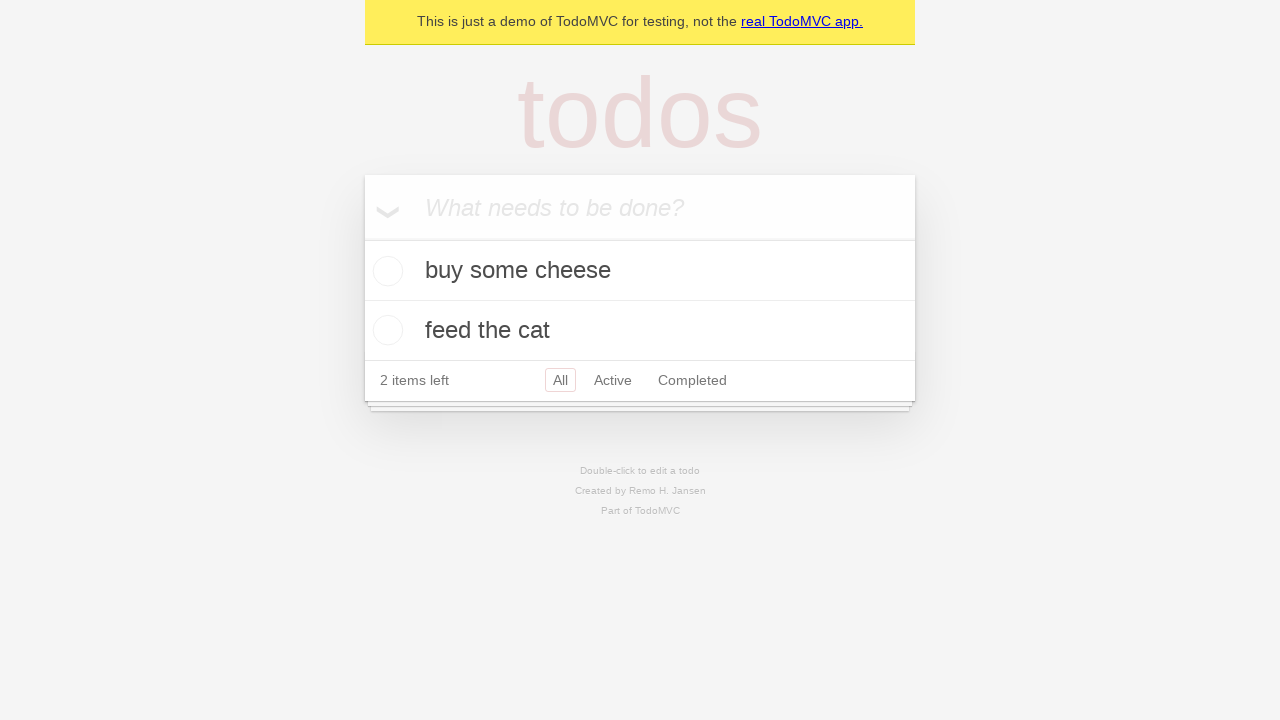